Tests selecting an option from a dropdown menu on the Selenium web form example page.

Starting URL: https://www.selenium.dev/selenium/web/web-form.html

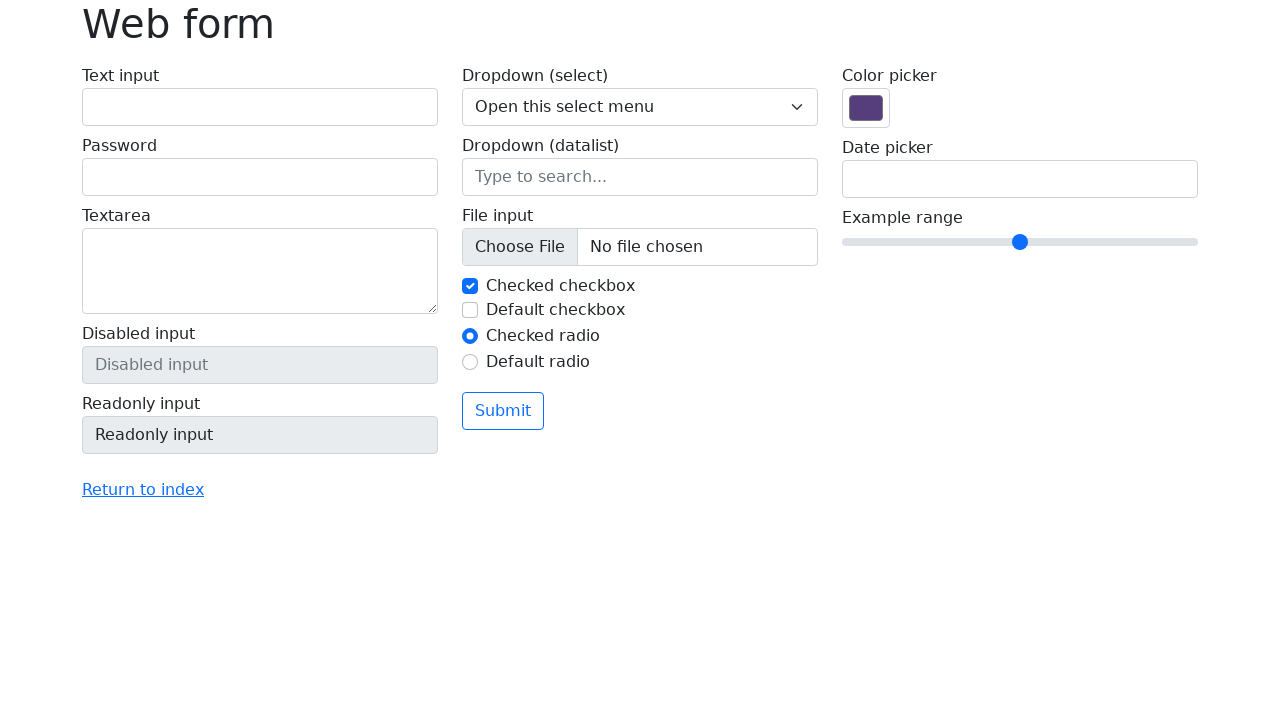

Navigated to Selenium web form example page
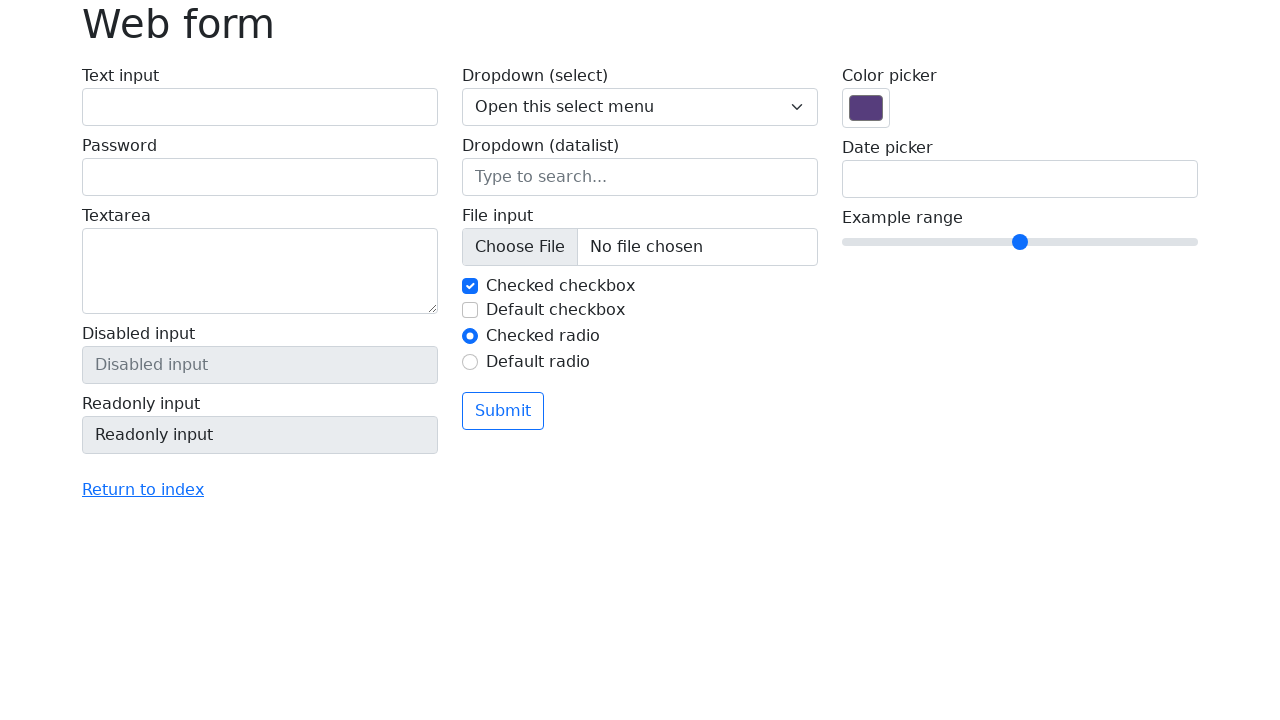

Selected option 'Two' from dropdown menu on select[name='my-select']
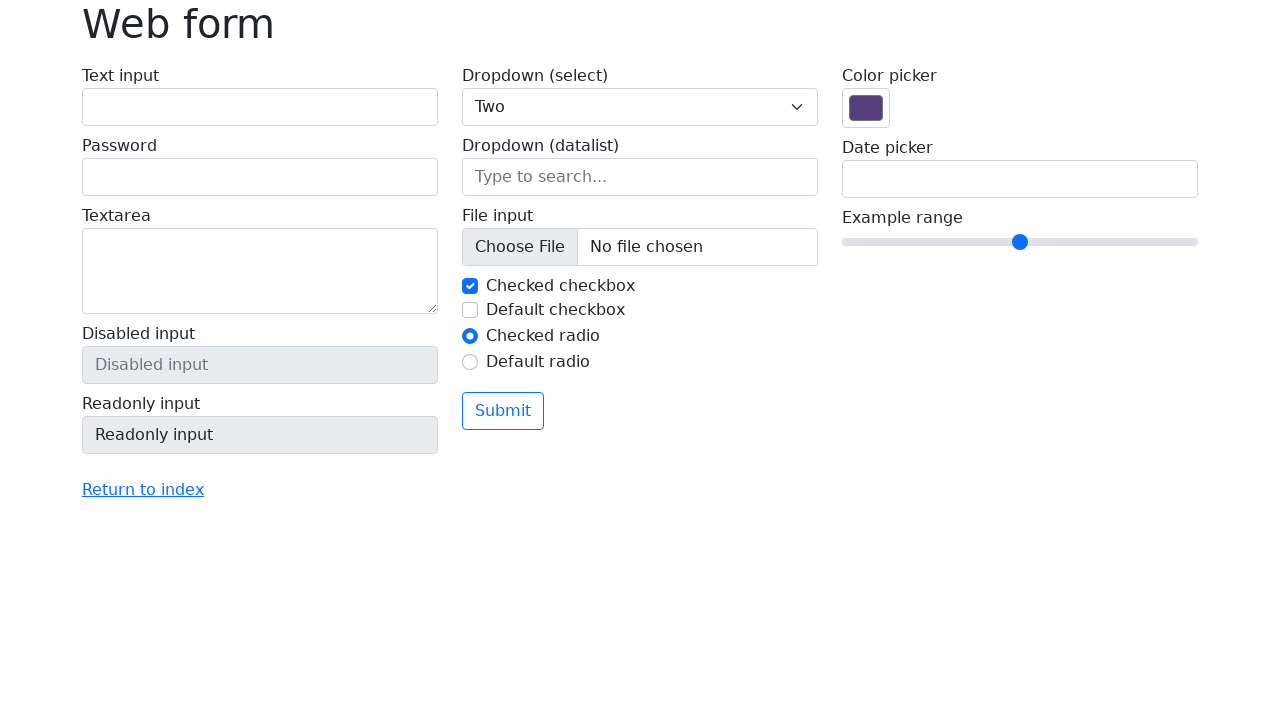

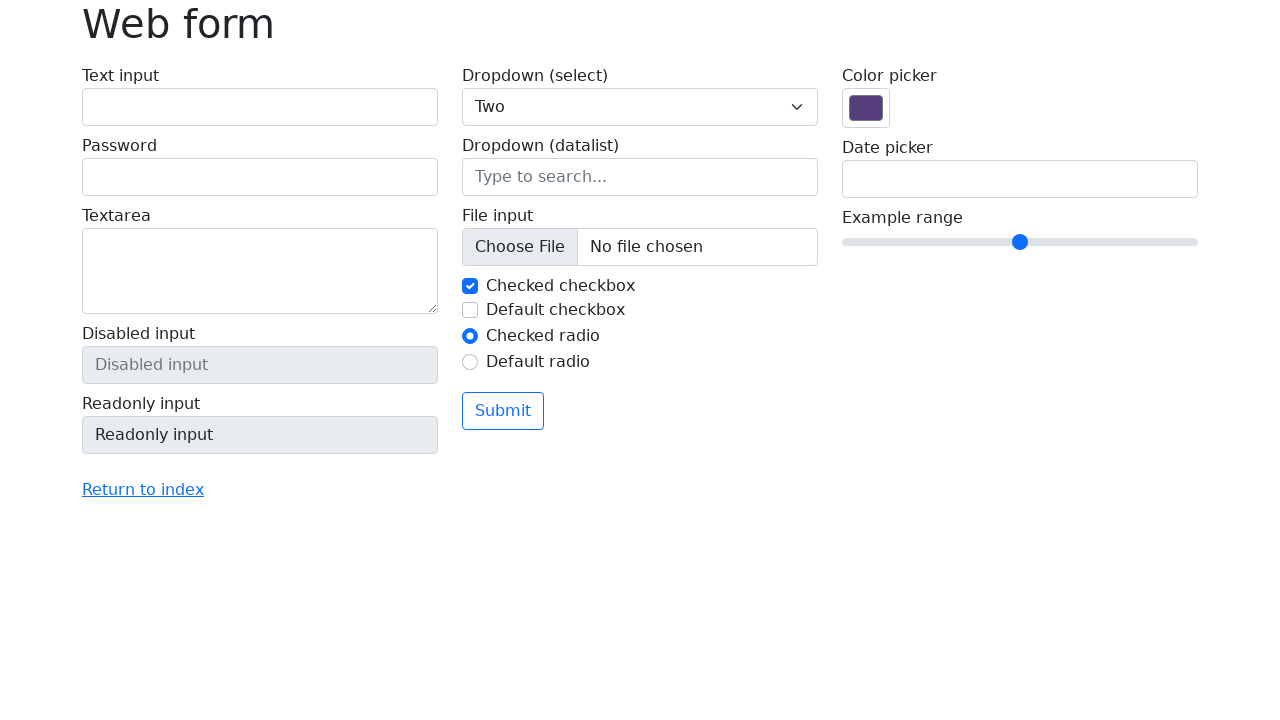